Tests basic browser navigation by visiting Tesla's website and then navigating back to the previous page (which would be a blank page in this case)

Starting URL: https://www.tesla.com

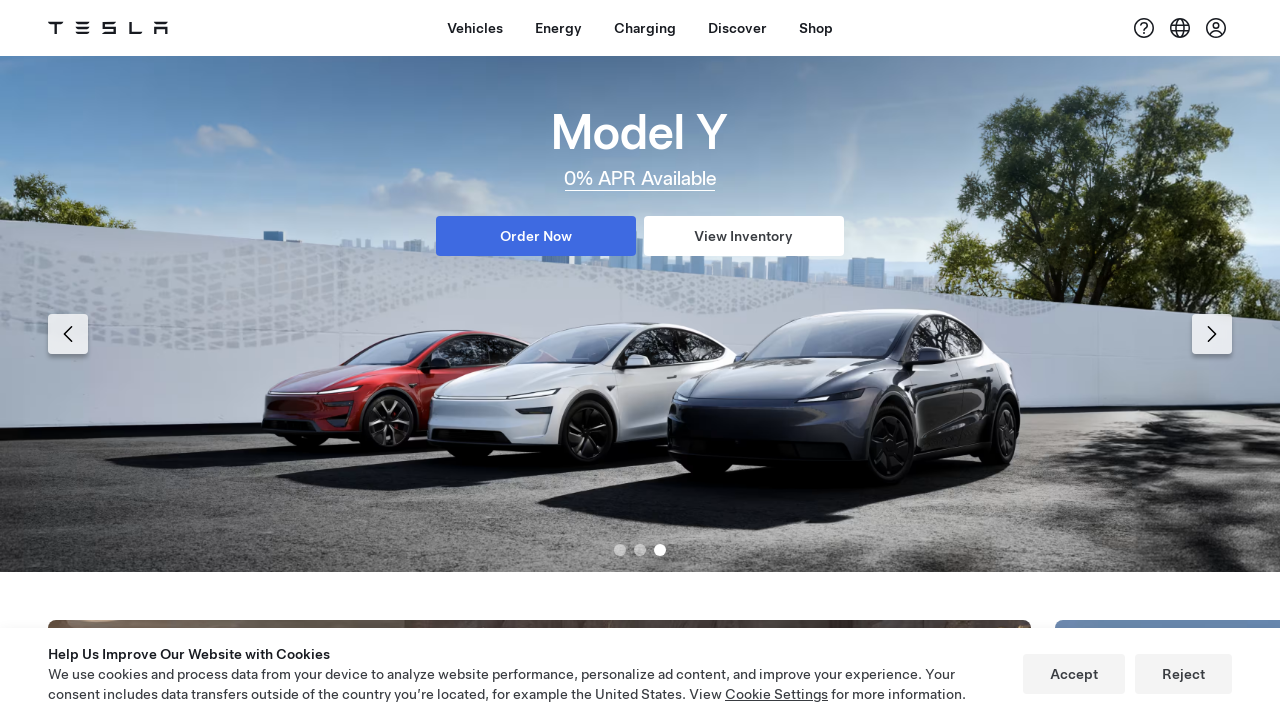

Navigated to Tesla's website (https://www.tesla.com)
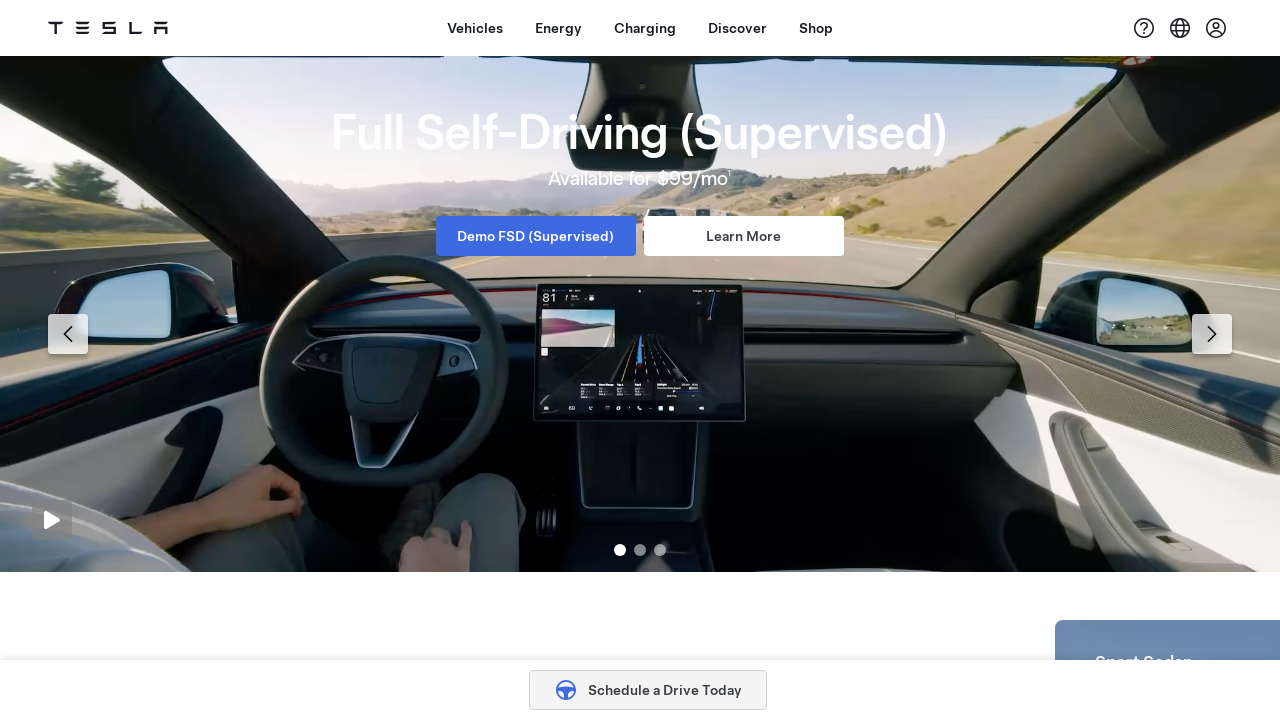

Waited for page to load (domcontentloaded state)
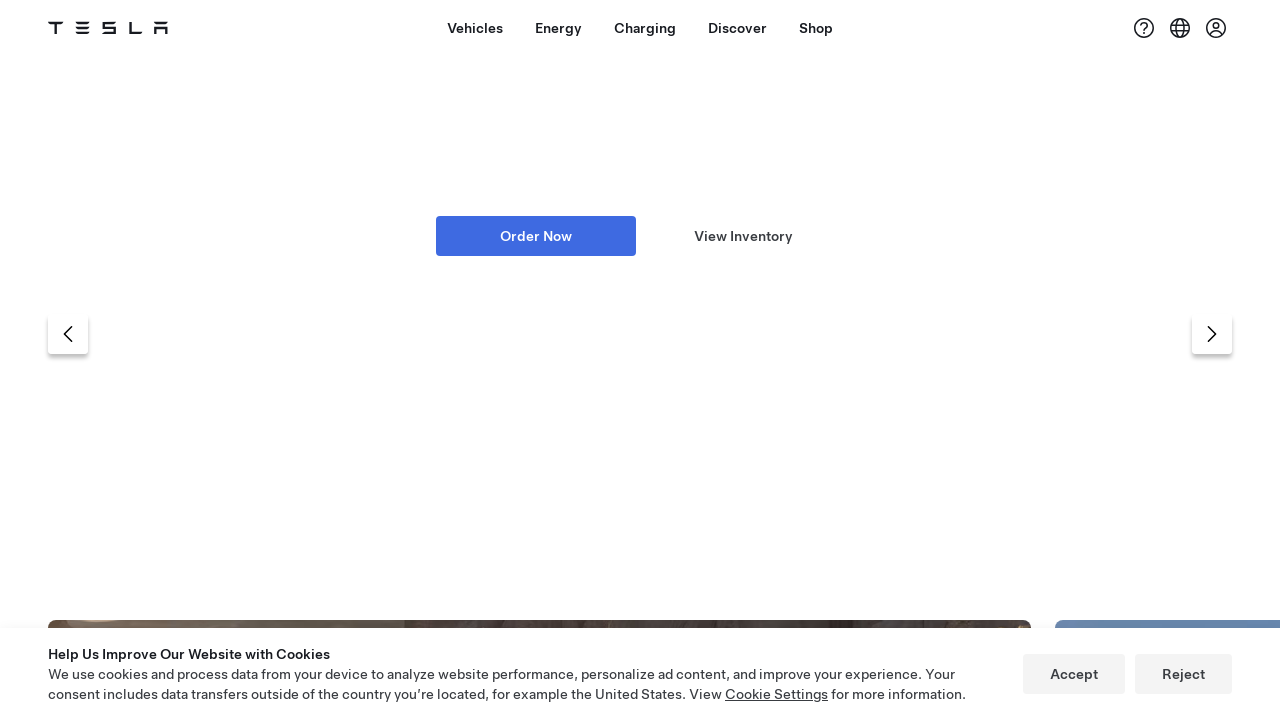

Navigated back to the previous page (blank page)
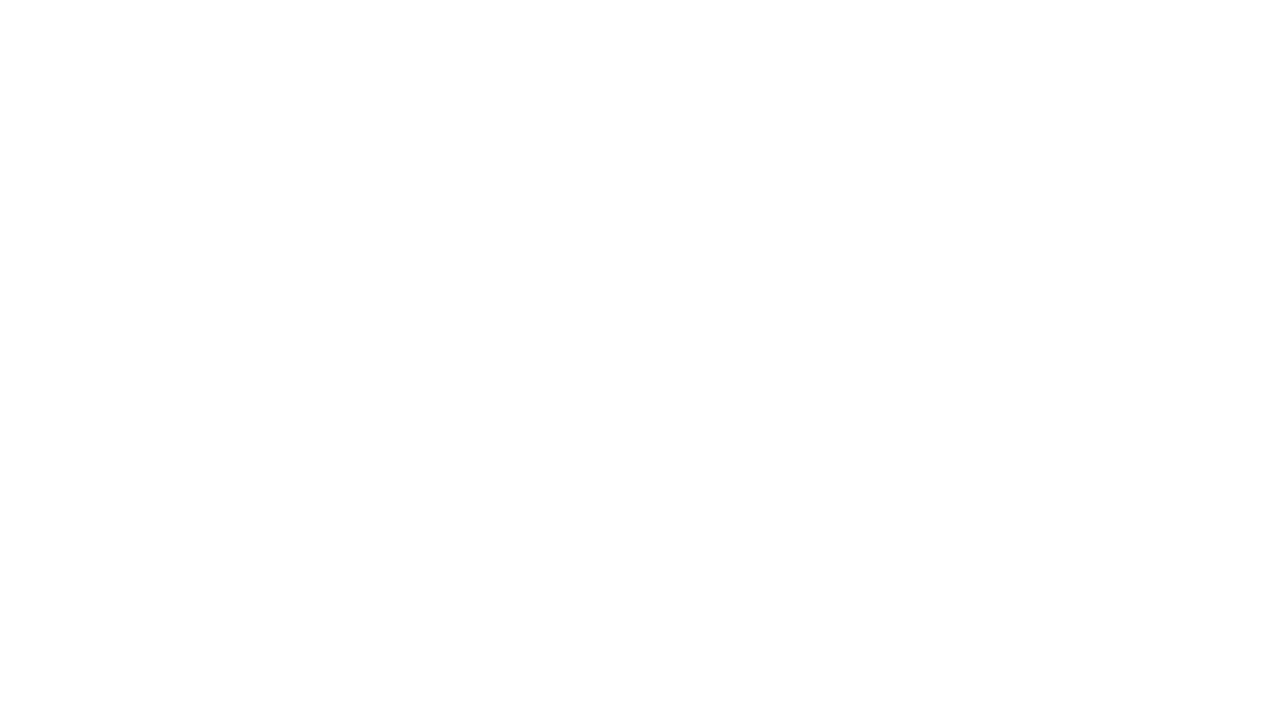

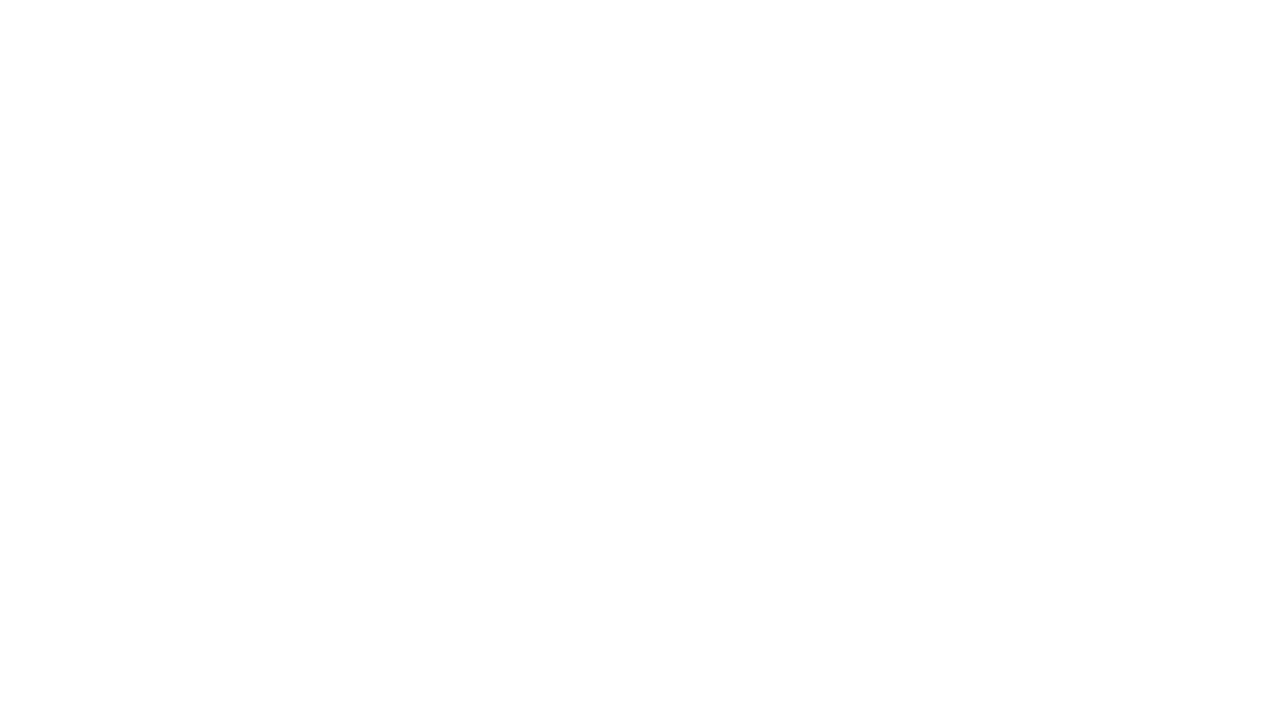